Tests a web form by entering text into an input field, submitting the form, and verifying the success message is displayed.

Starting URL: https://www.selenium.dev/selenium/web/web-form.html

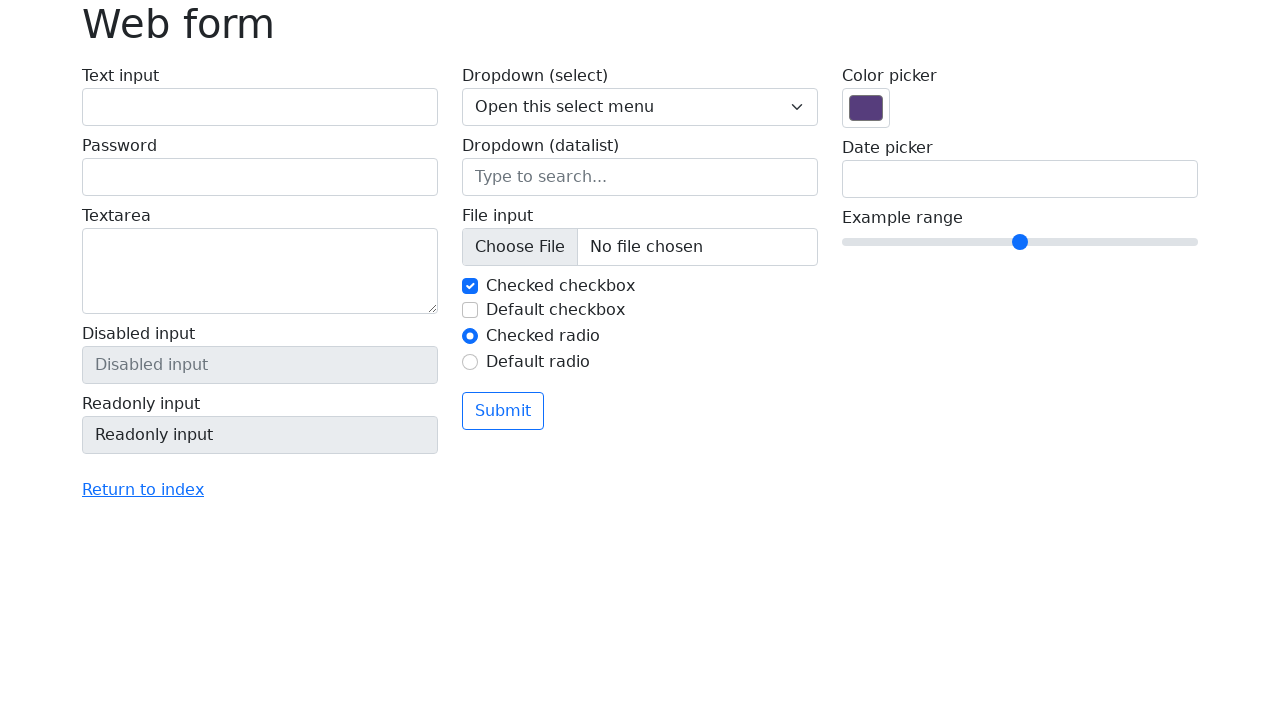

Waited for text input field to be ready
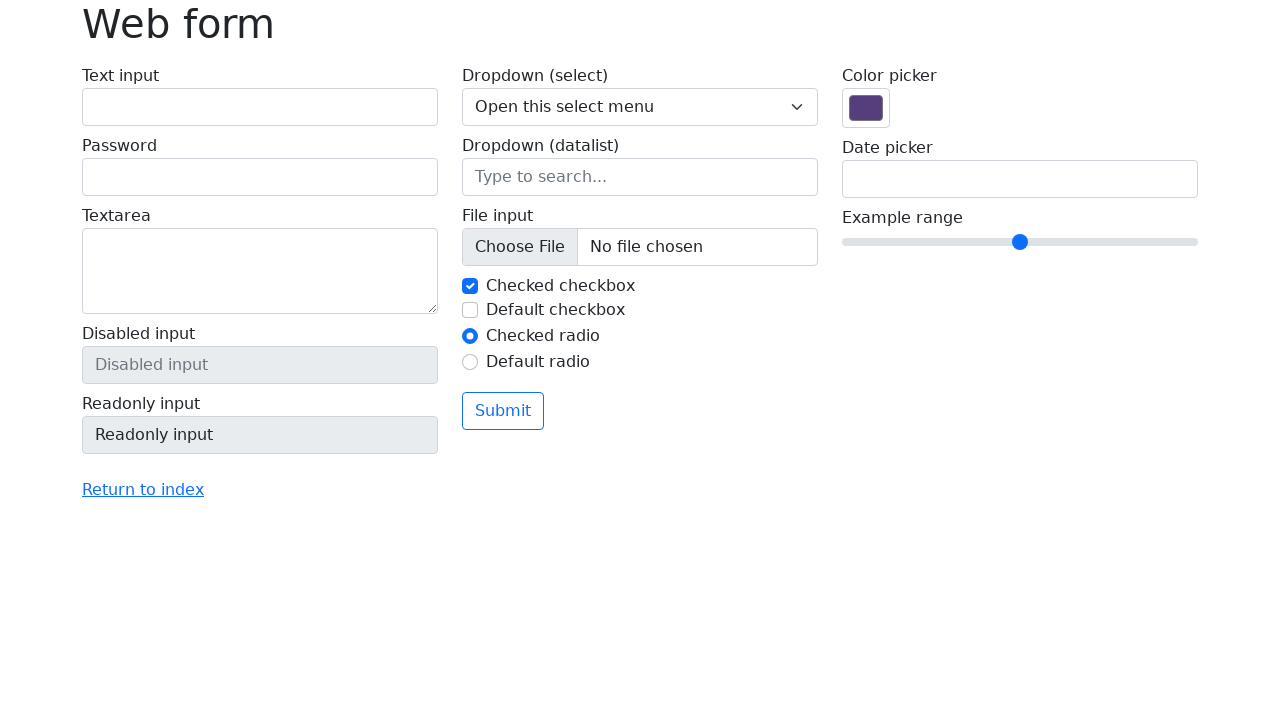

Filled text input field with 'Selenium' on input[name='my-text']
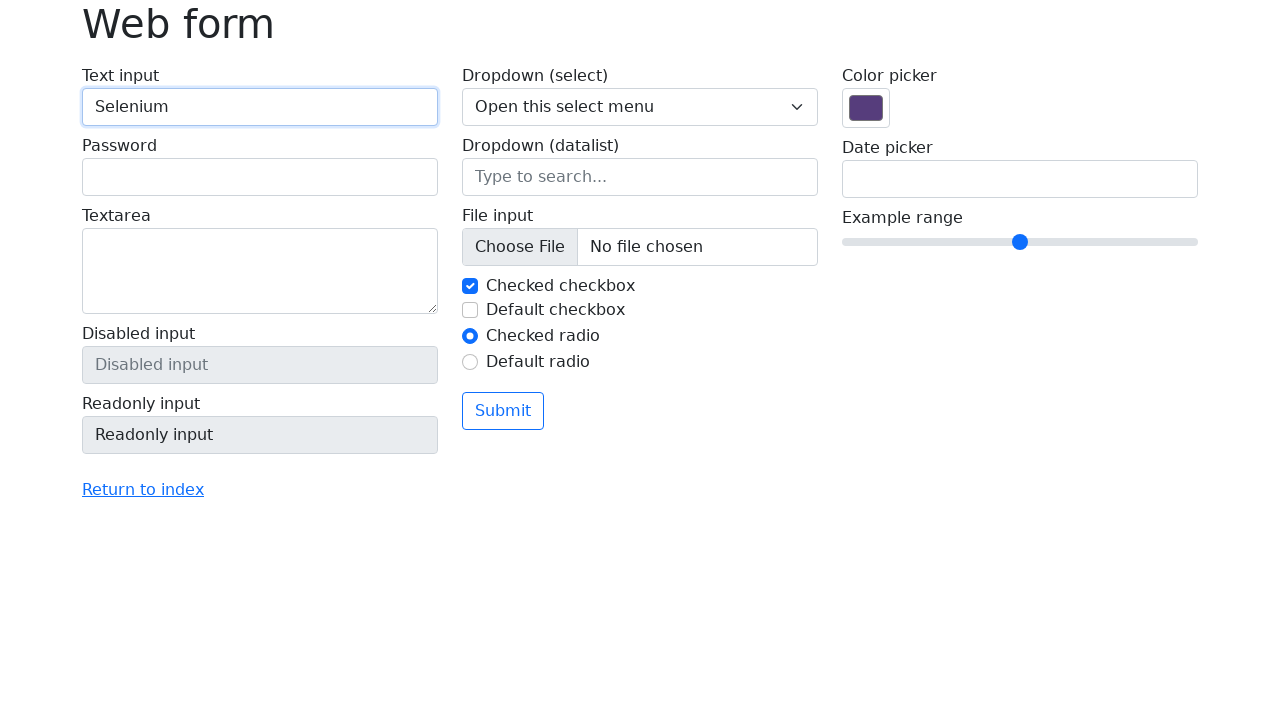

Clicked the submit button at (503, 411) on button
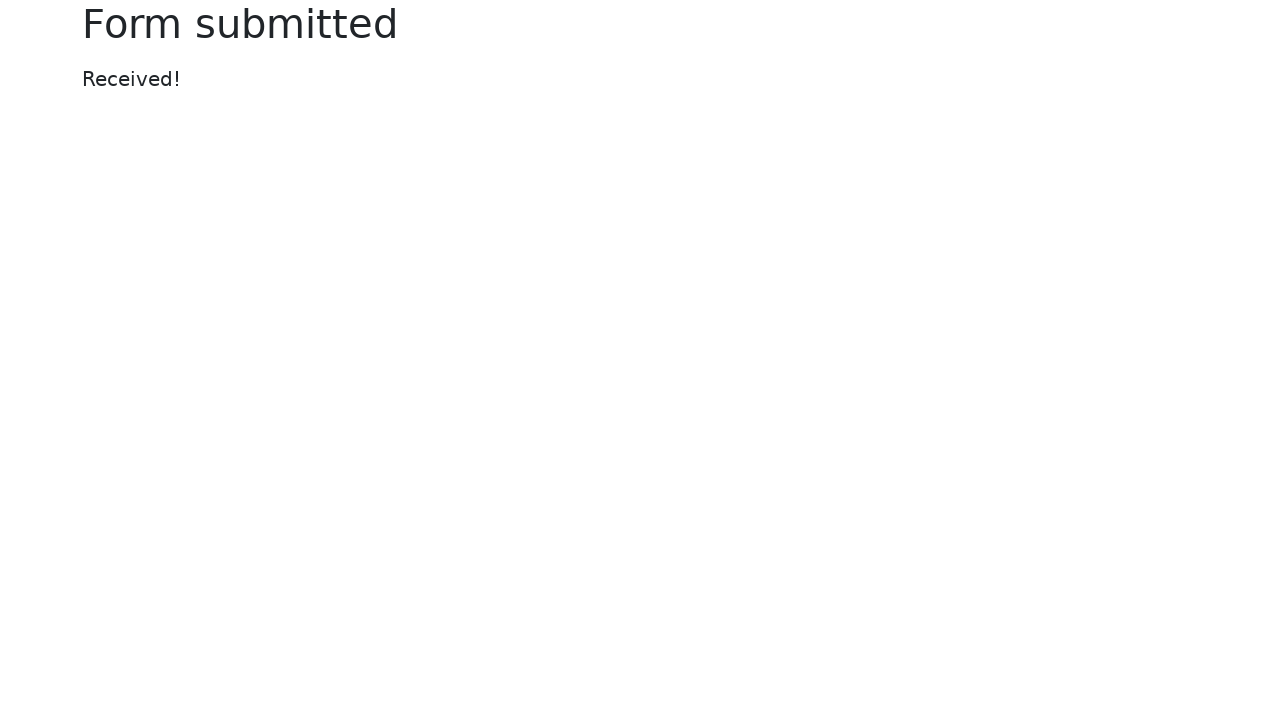

Waited for success message to appear
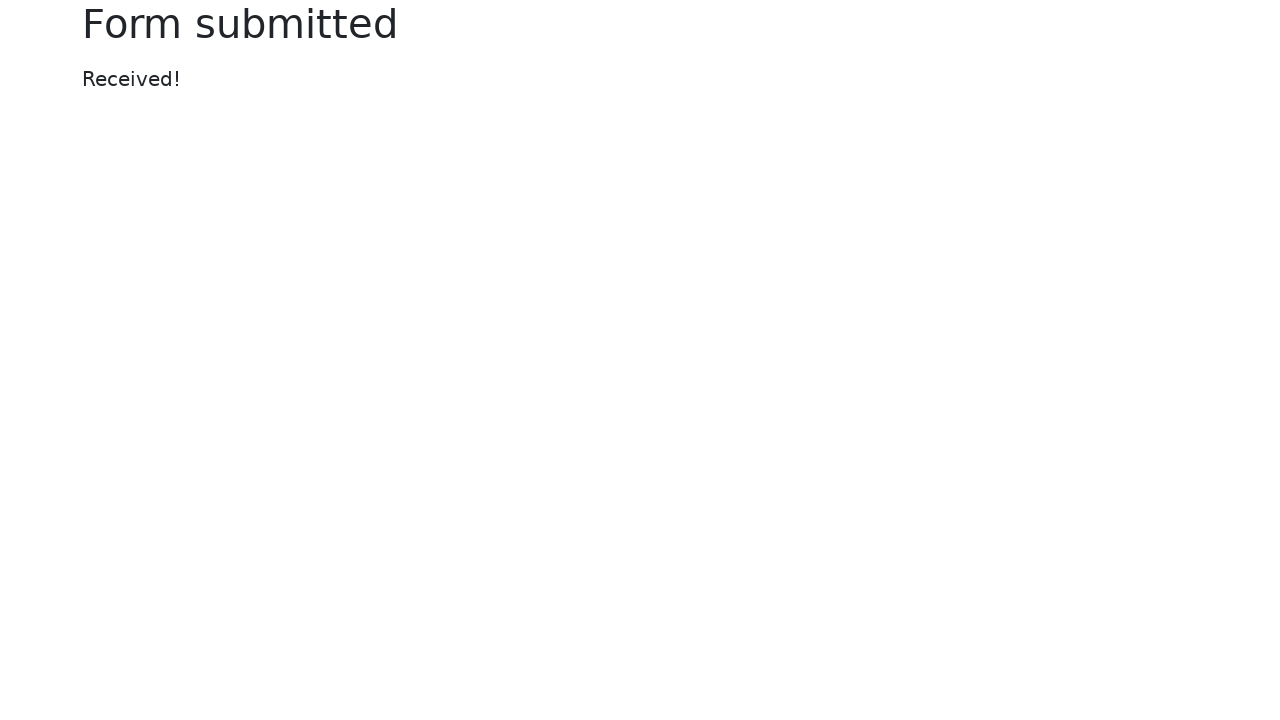

Retrieved success message text
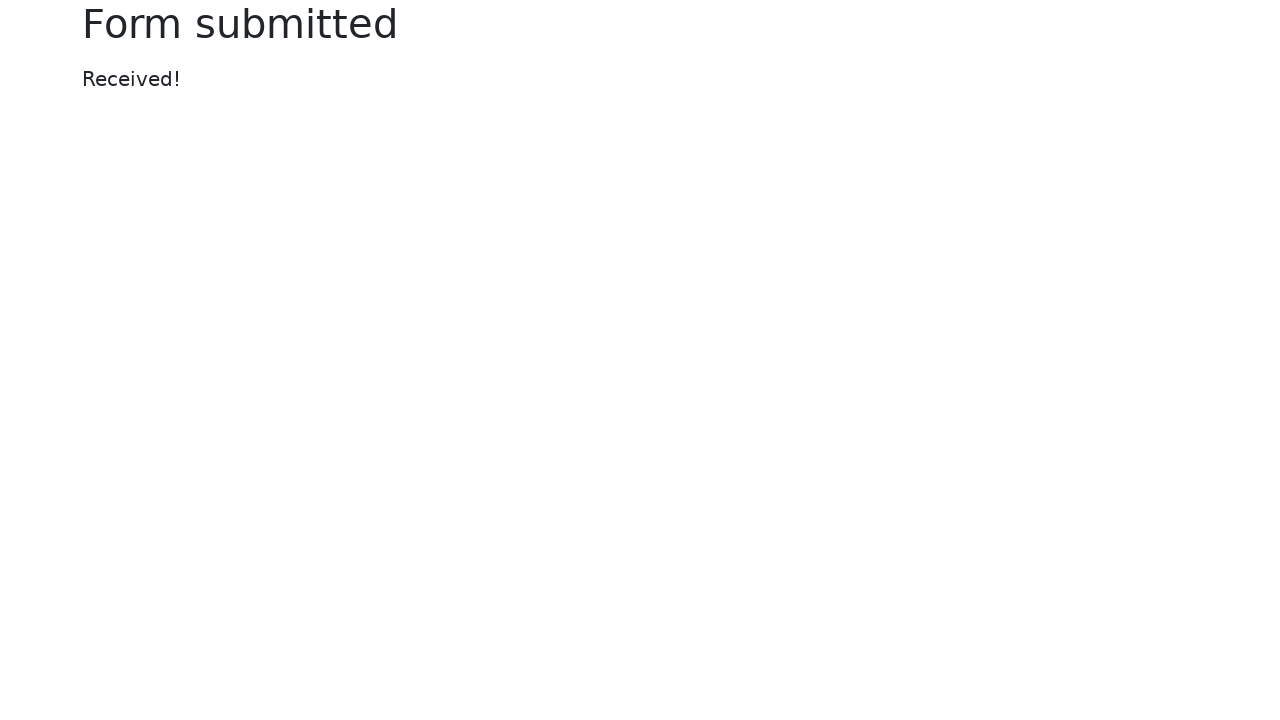

Verified success message displays 'Received!'
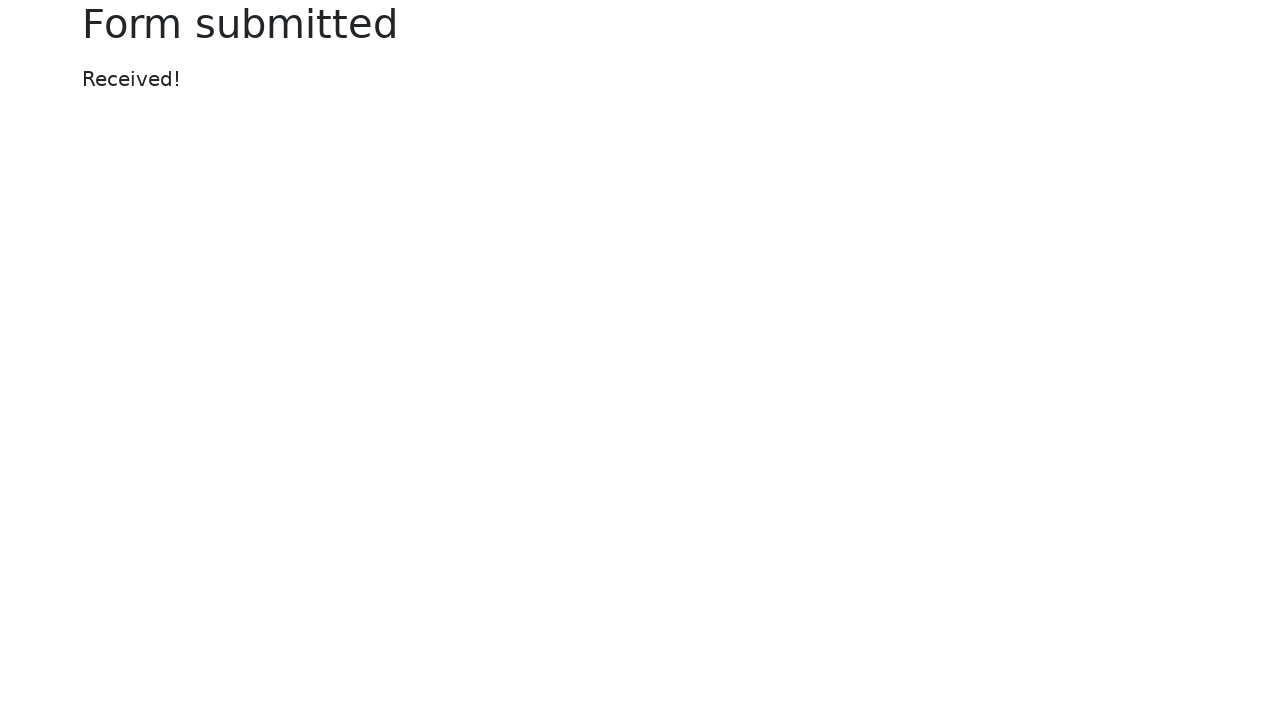

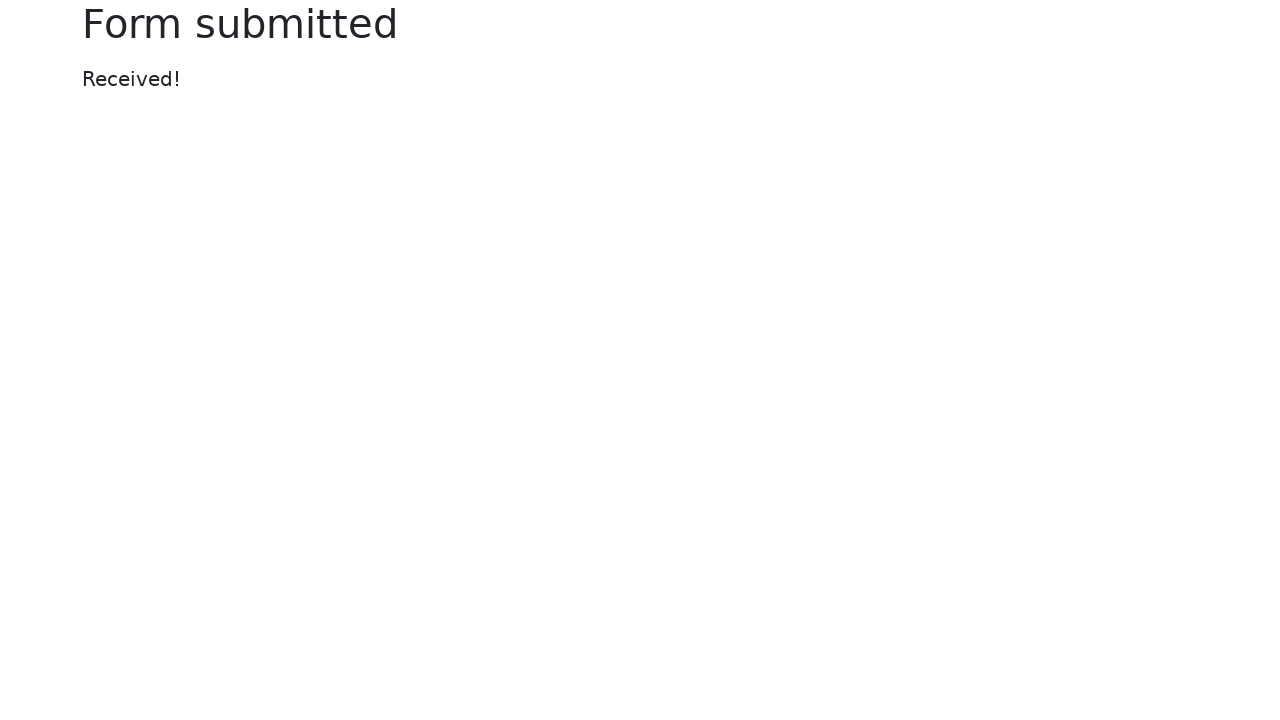